Navigates to WebdriverIO website and waits for page to load to check PWA capabilities

Starting URL: https://webdriver.io

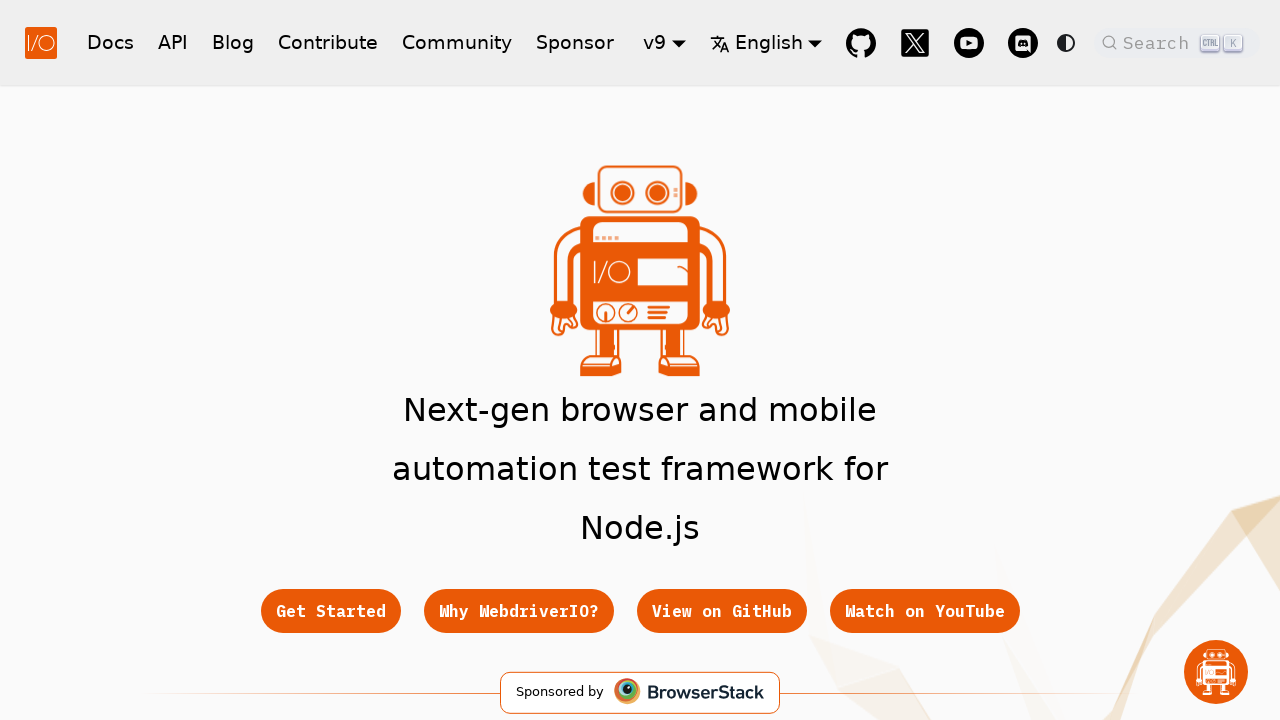

Navigated to WebdriverIO website
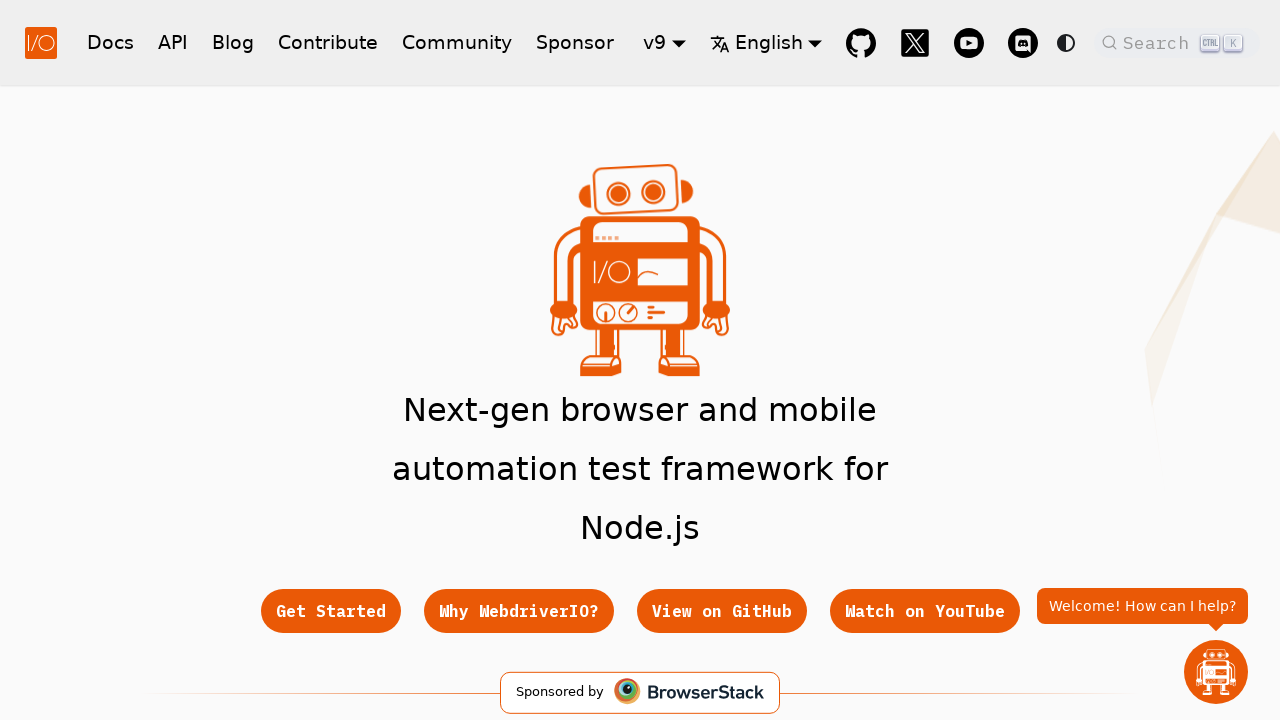

Page fully loaded and network idle state reached
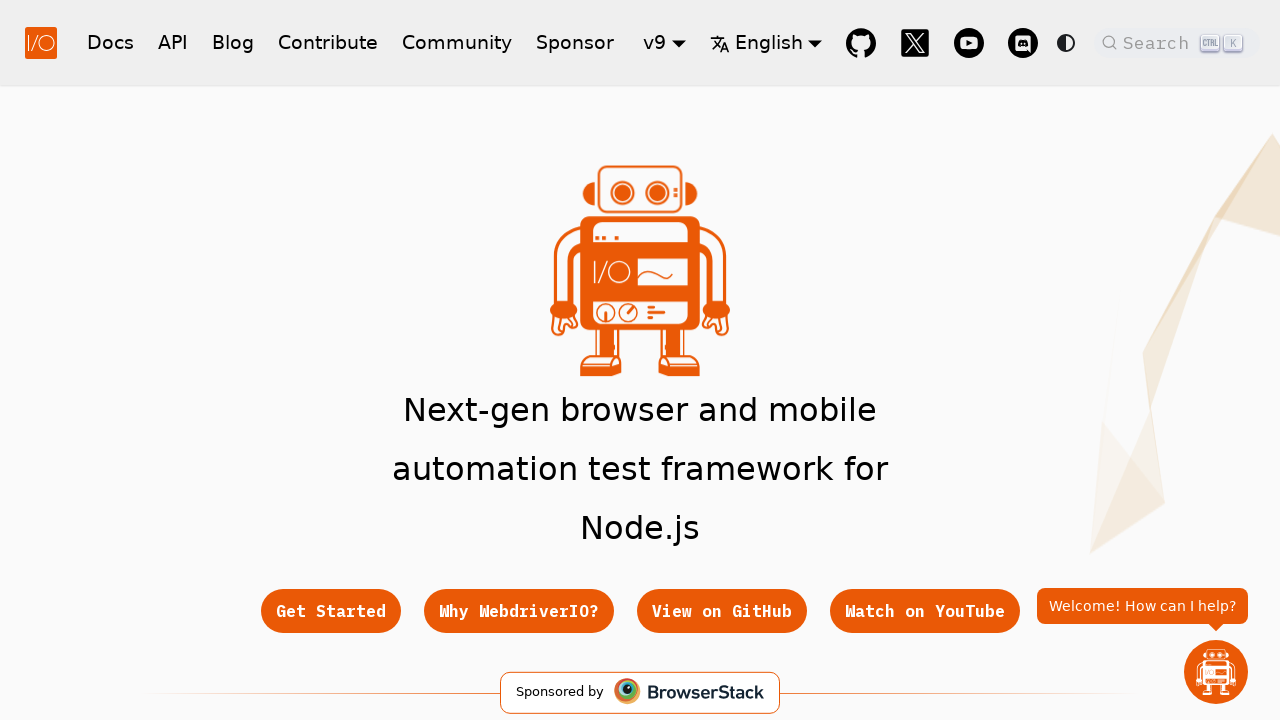

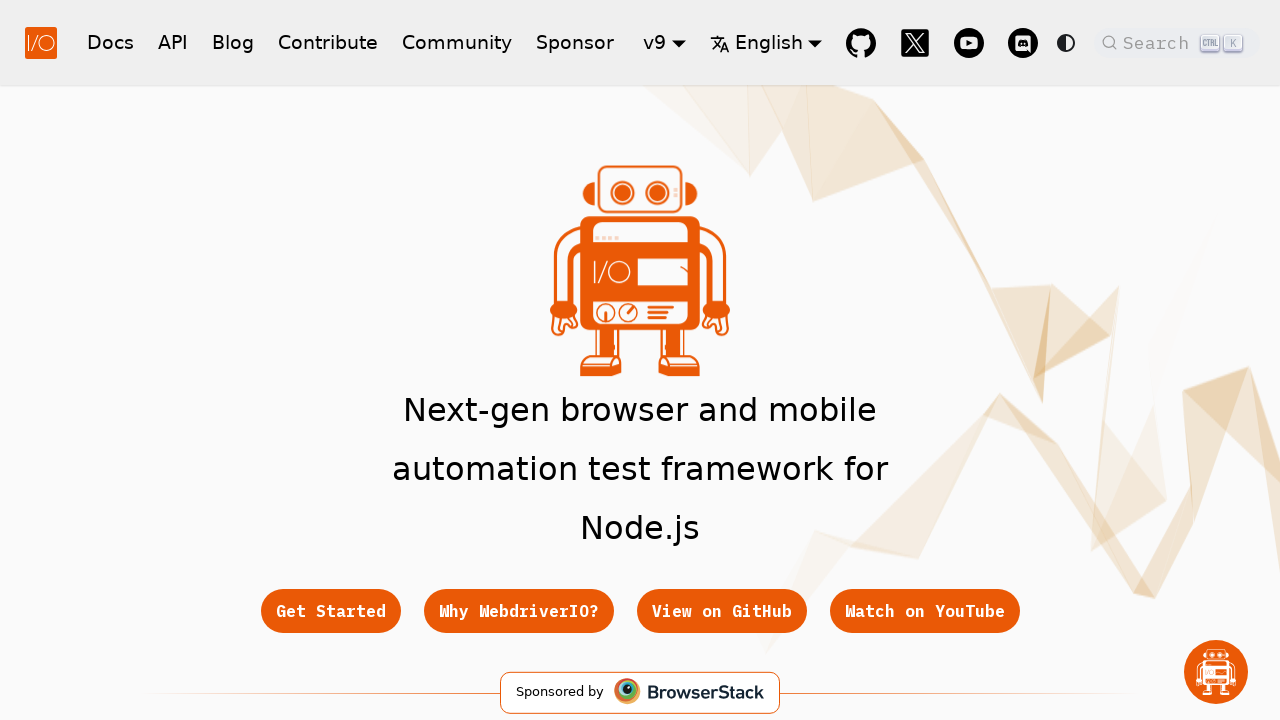